Tests scrolling to form elements and filling them with name and date information

Starting URL: https://formy-project.herokuapp.com/scroll

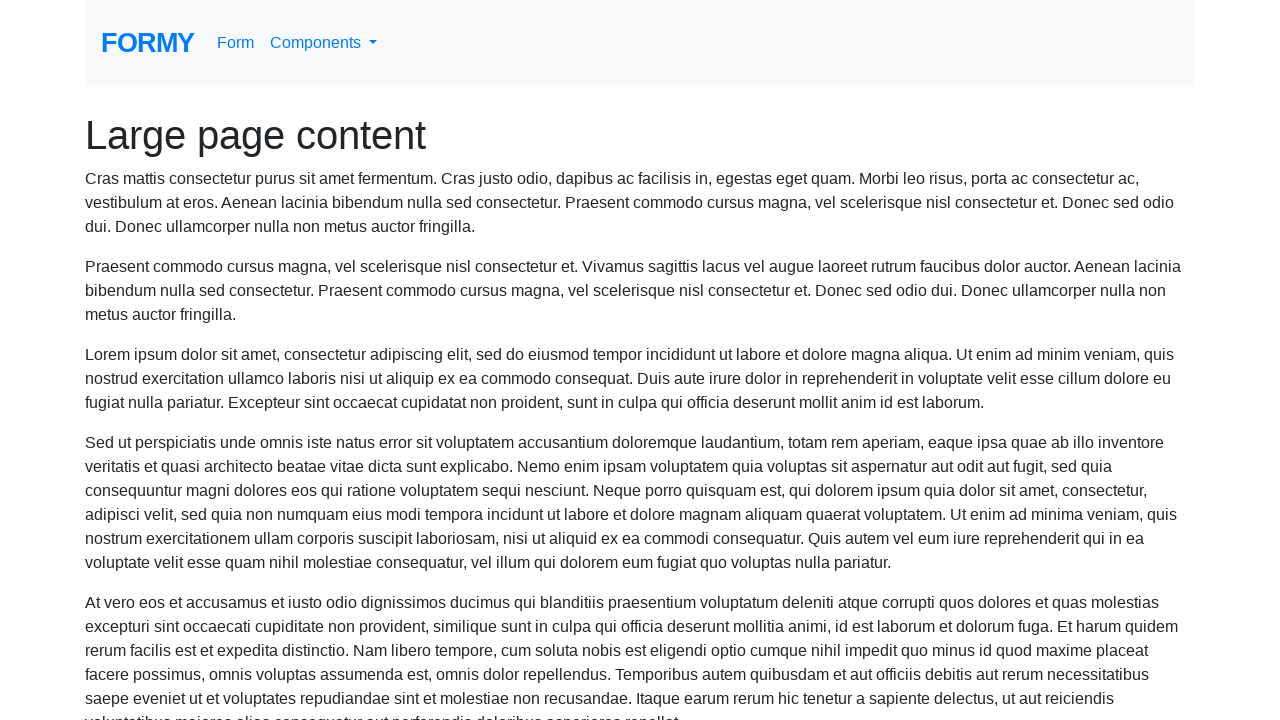

Located the name input field
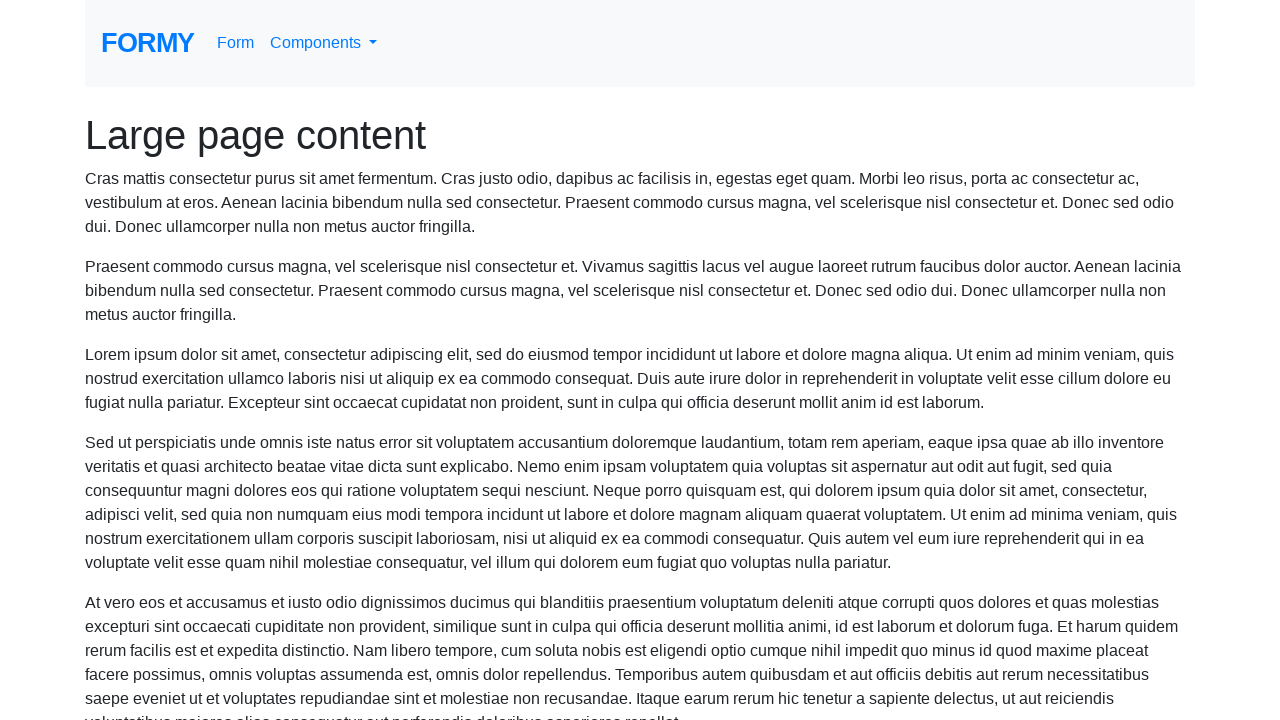

Scrolled to name field
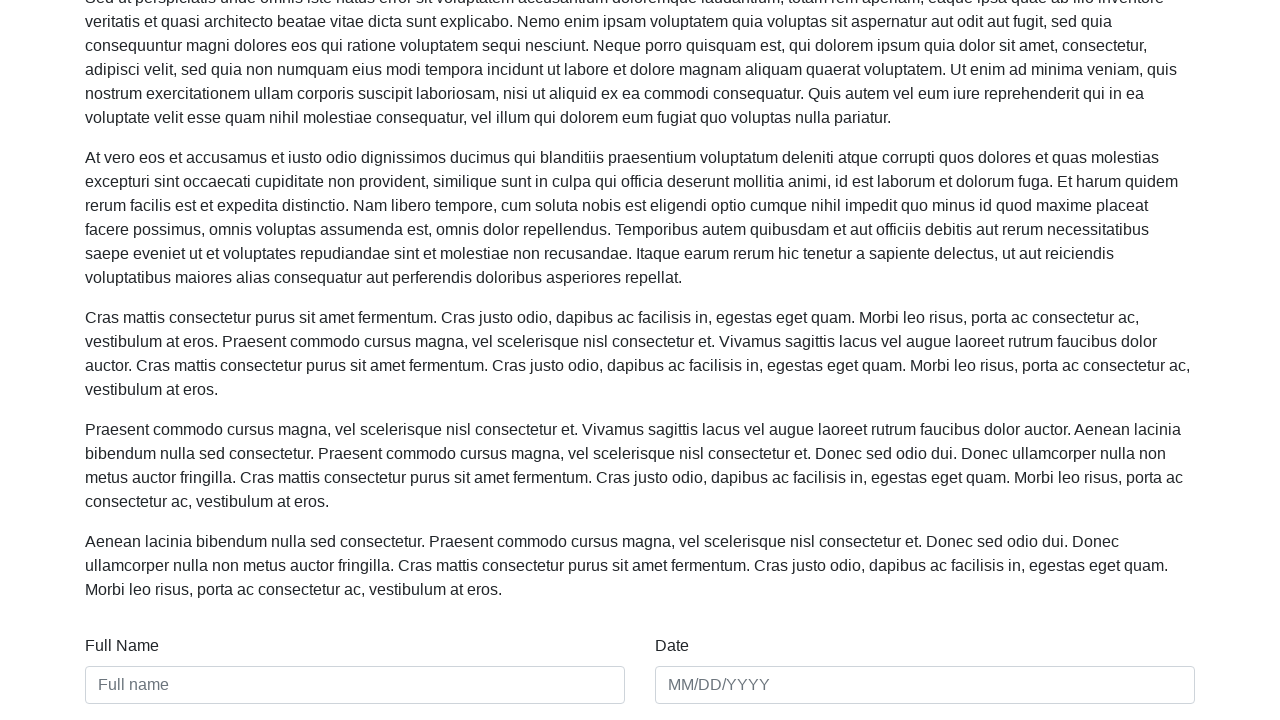

Filled name field with 'Meaghan Lewis' on #name
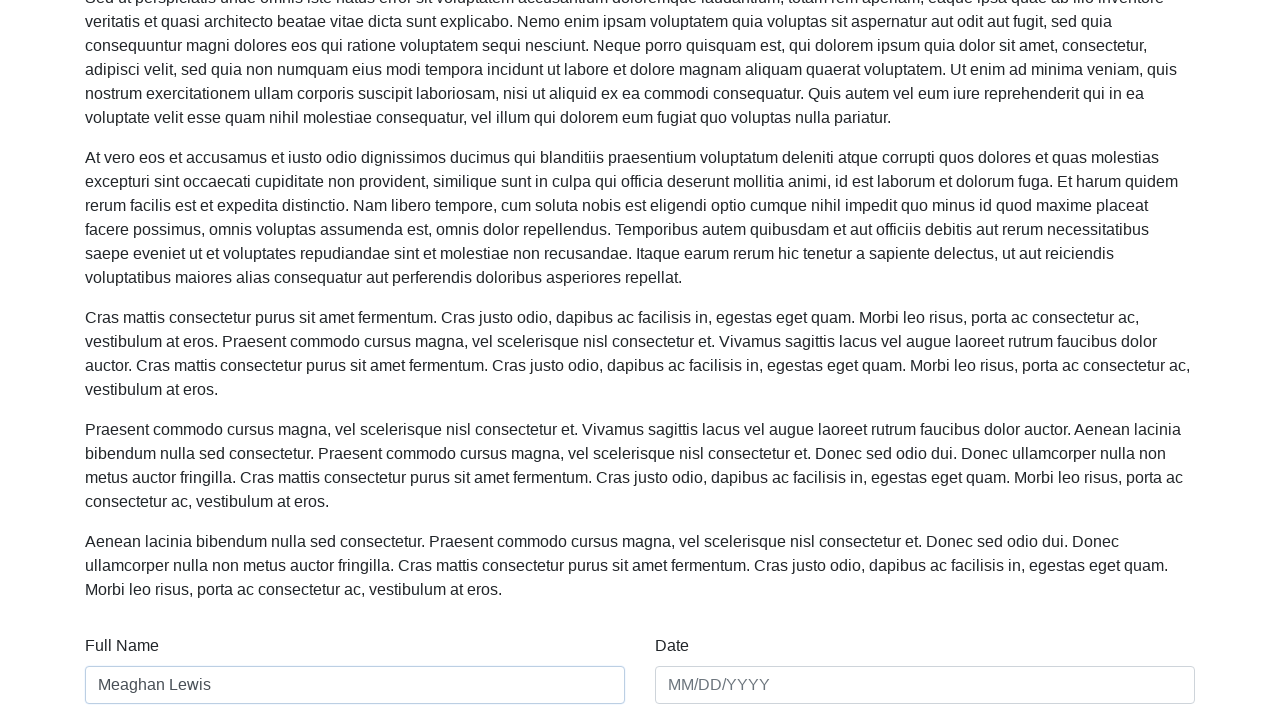

Filled date field with '01/01/2020' on #date
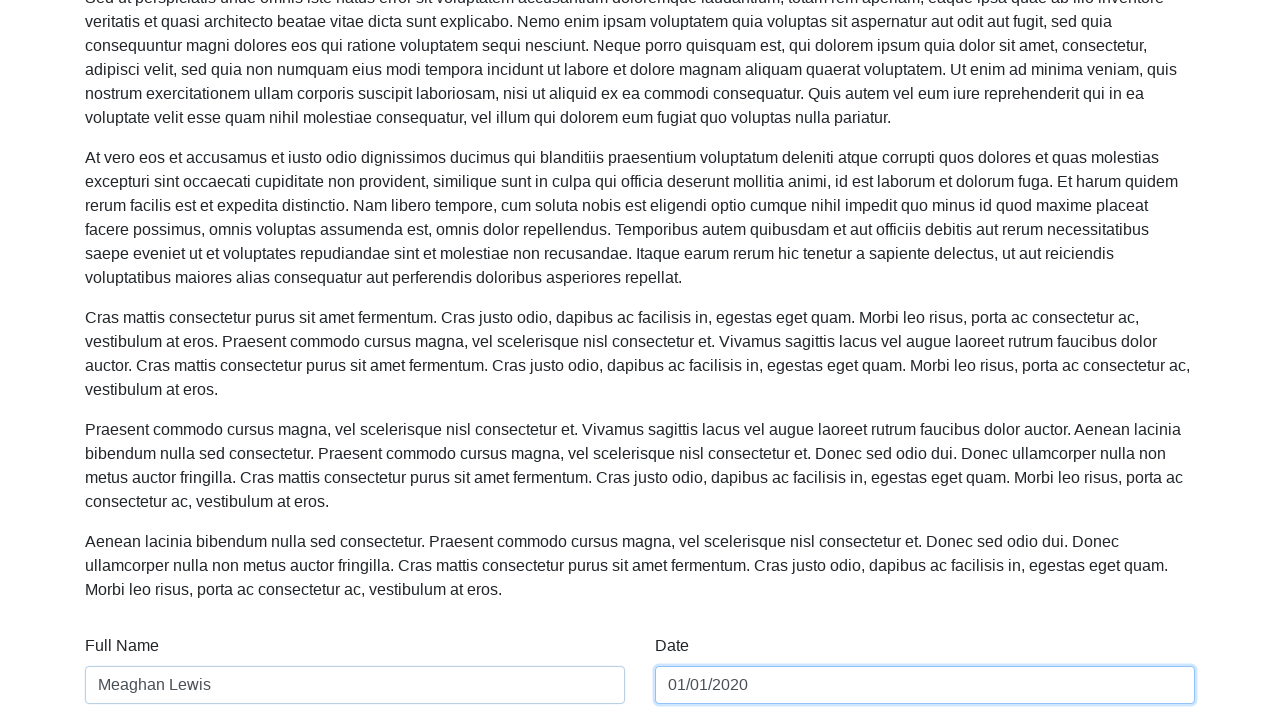

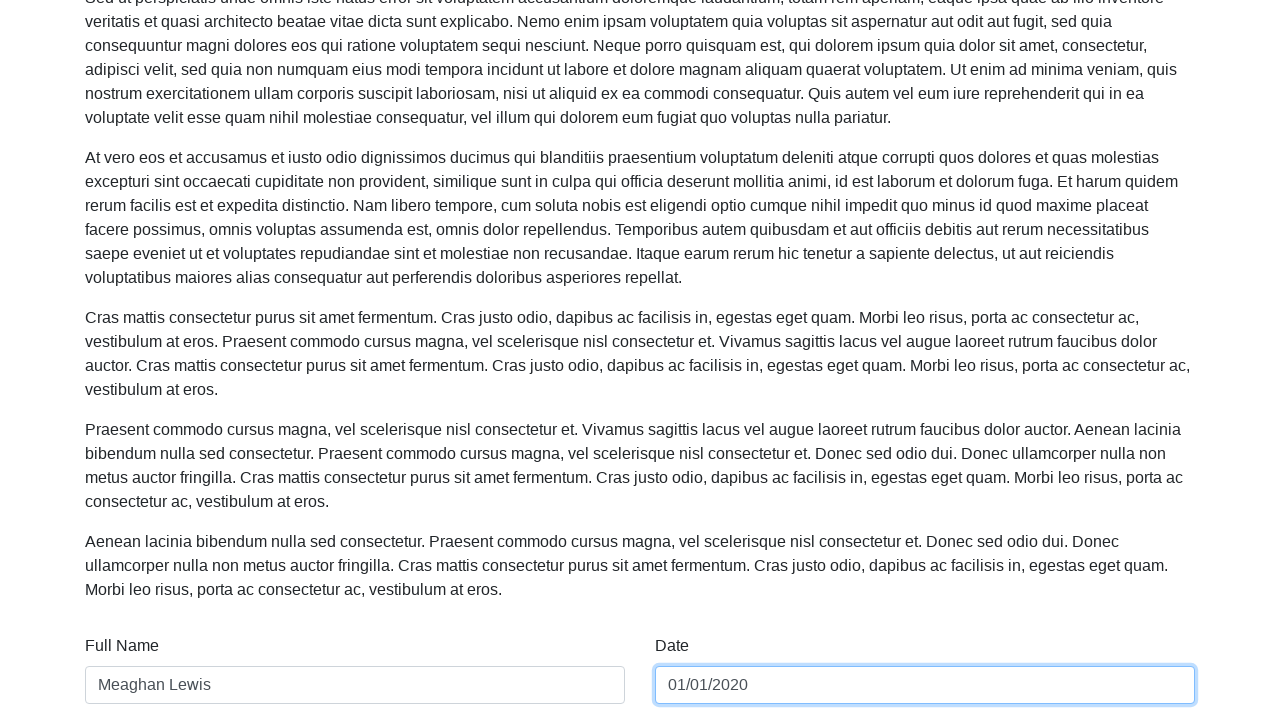